Tests the visibility functionality on UI Testing Playground by checking button visibility before and after clicking the Hide button, verifying that elements can be hidden dynamically

Starting URL: http://uitestingplayground.com/visibility

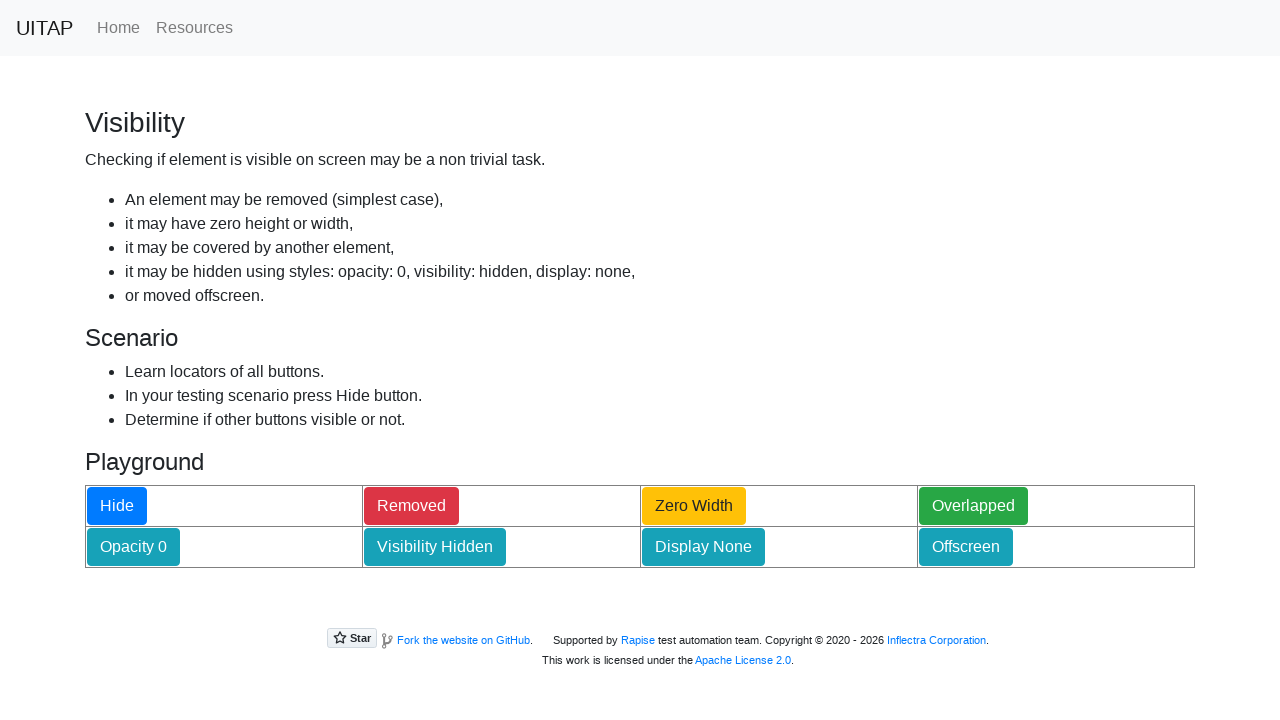

Located the transparent button element
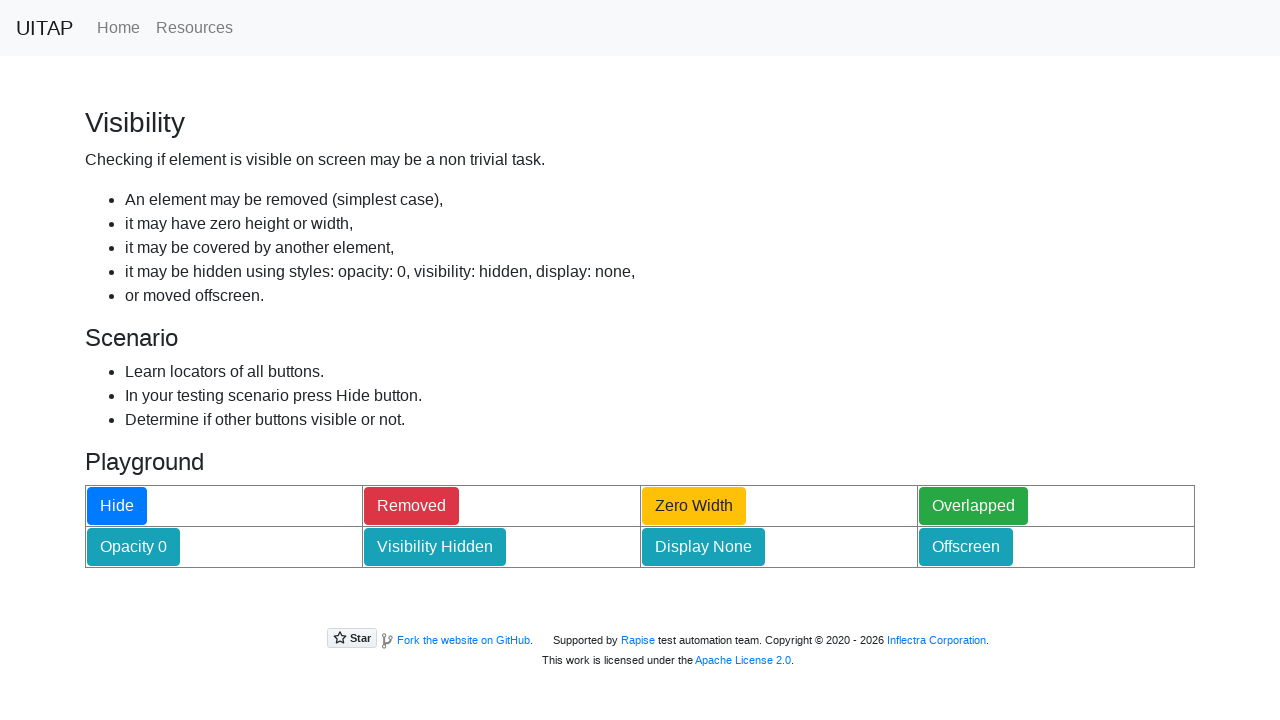

Checked transparency button visibility before hiding - result: True
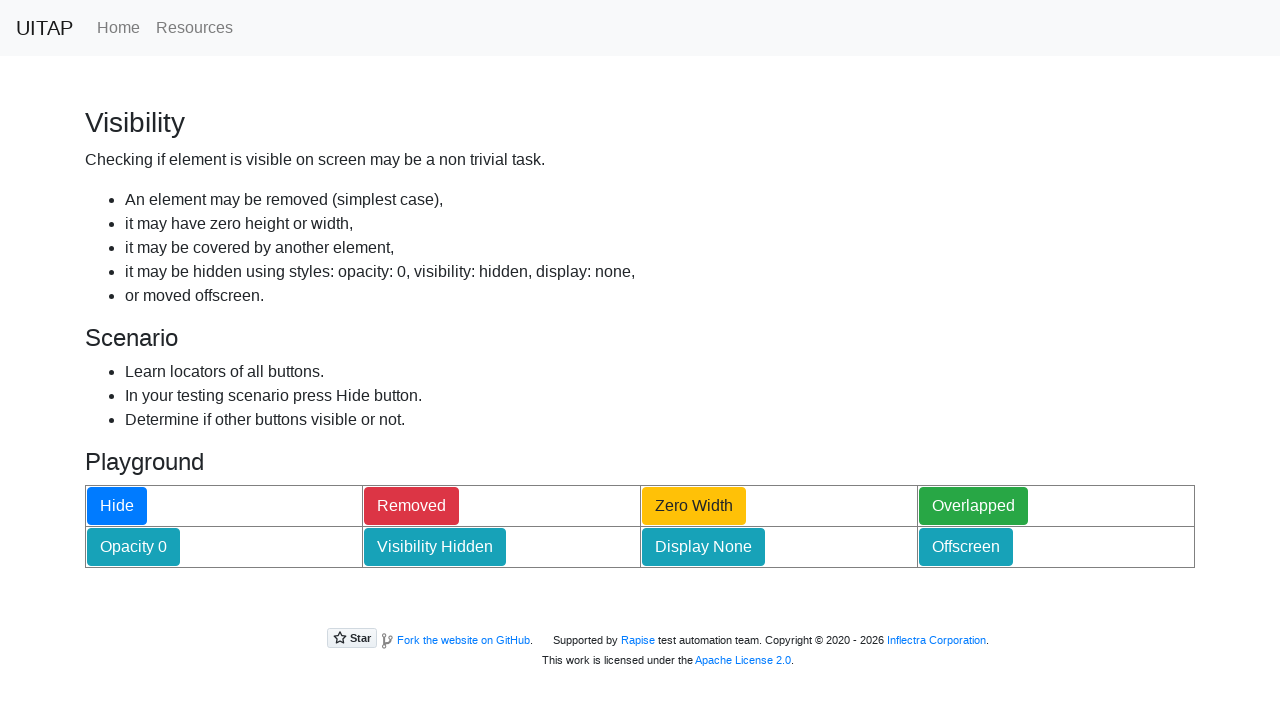

Clicked the Hide button to hide other buttons at (117, 506) on #hideButton
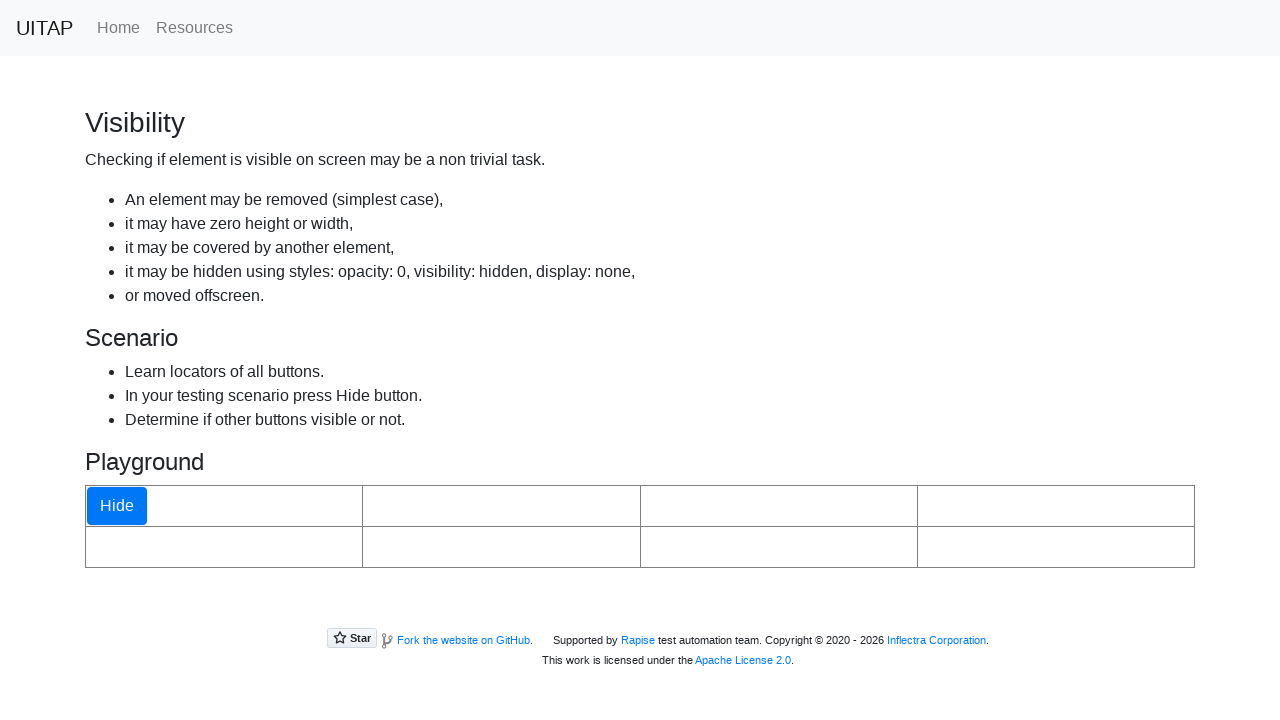

Waited 1000ms for visibility change to take effect
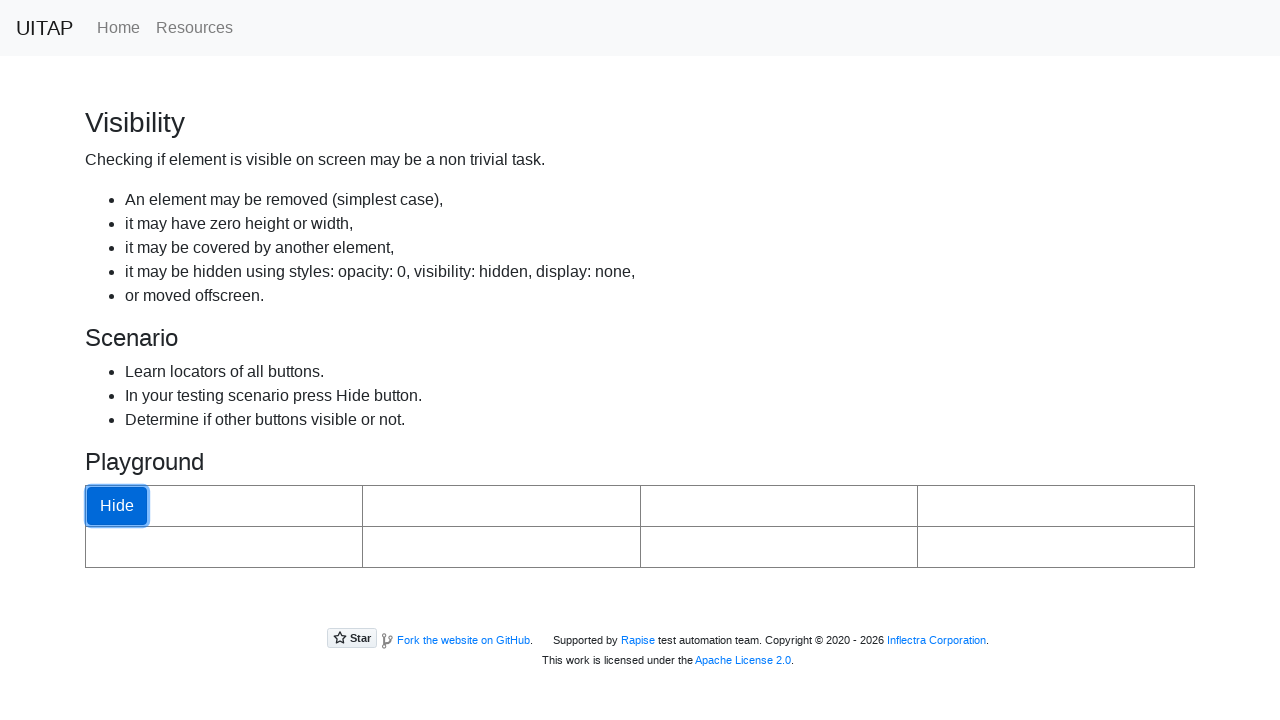

Checked transparency button visibility after hiding - result: True
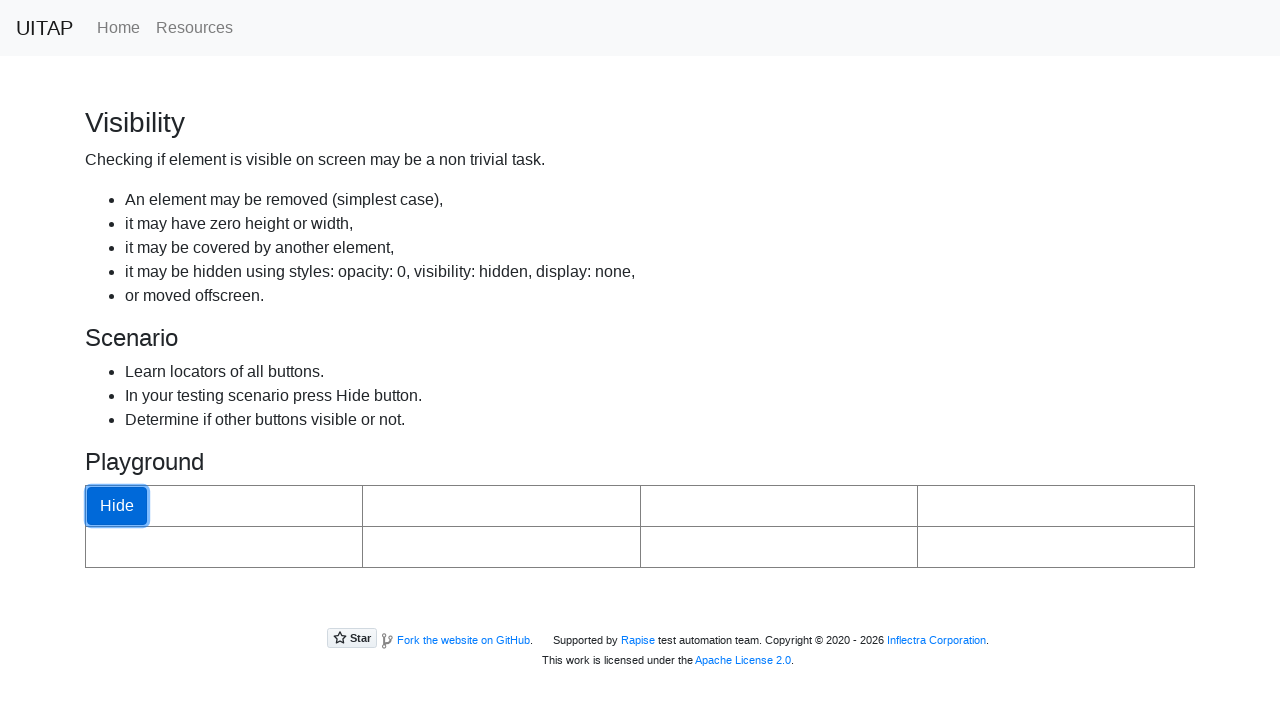

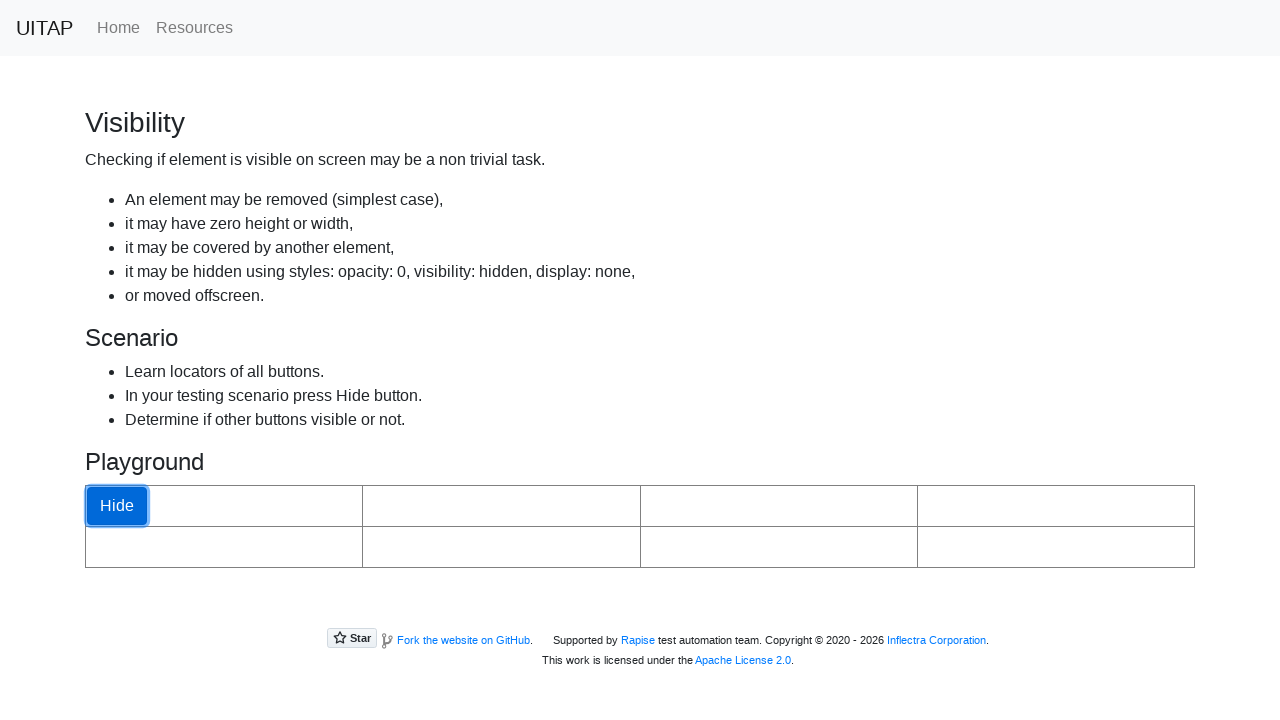